Tests double-click and right-click actions on web elements, including handling an alert dialog that appears after double-clicking

Starting URL: https://selenium08.blogspot.com/2019/11/double-click.html

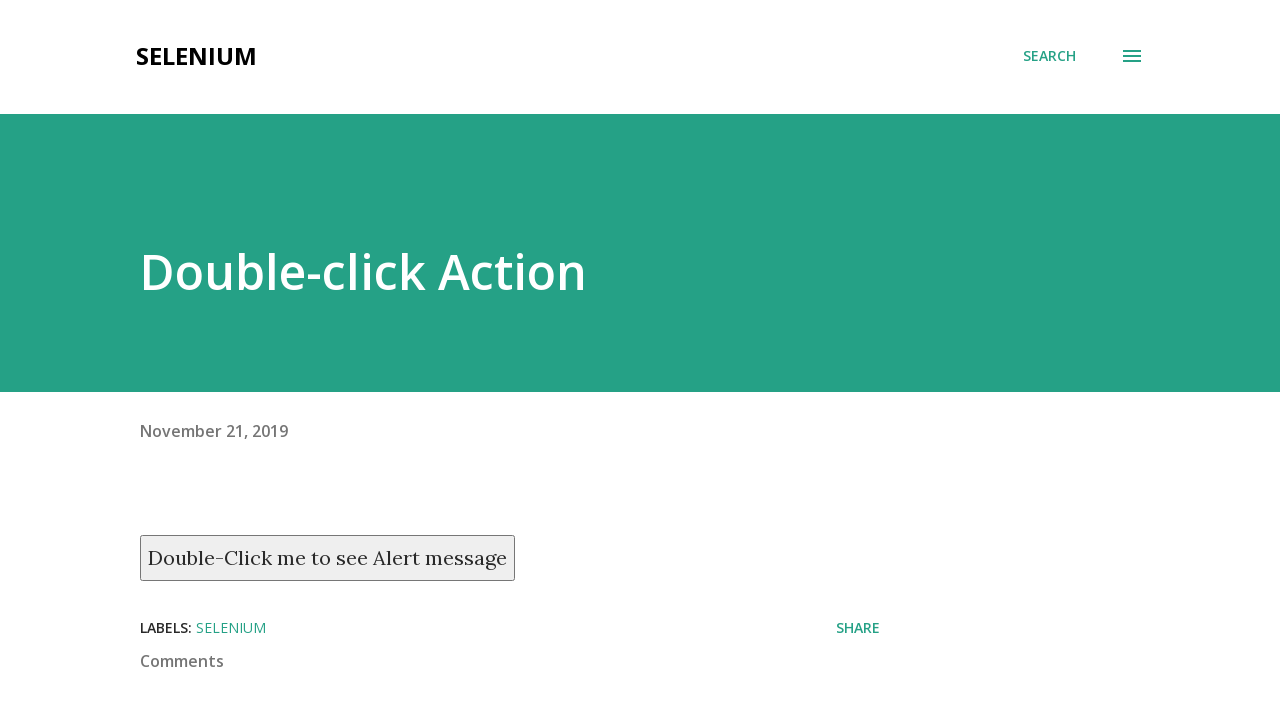

Double-clicked the button to trigger alert dialog at (328, 558) on xpath=//button[text()='Double-Click me to see Alert message']
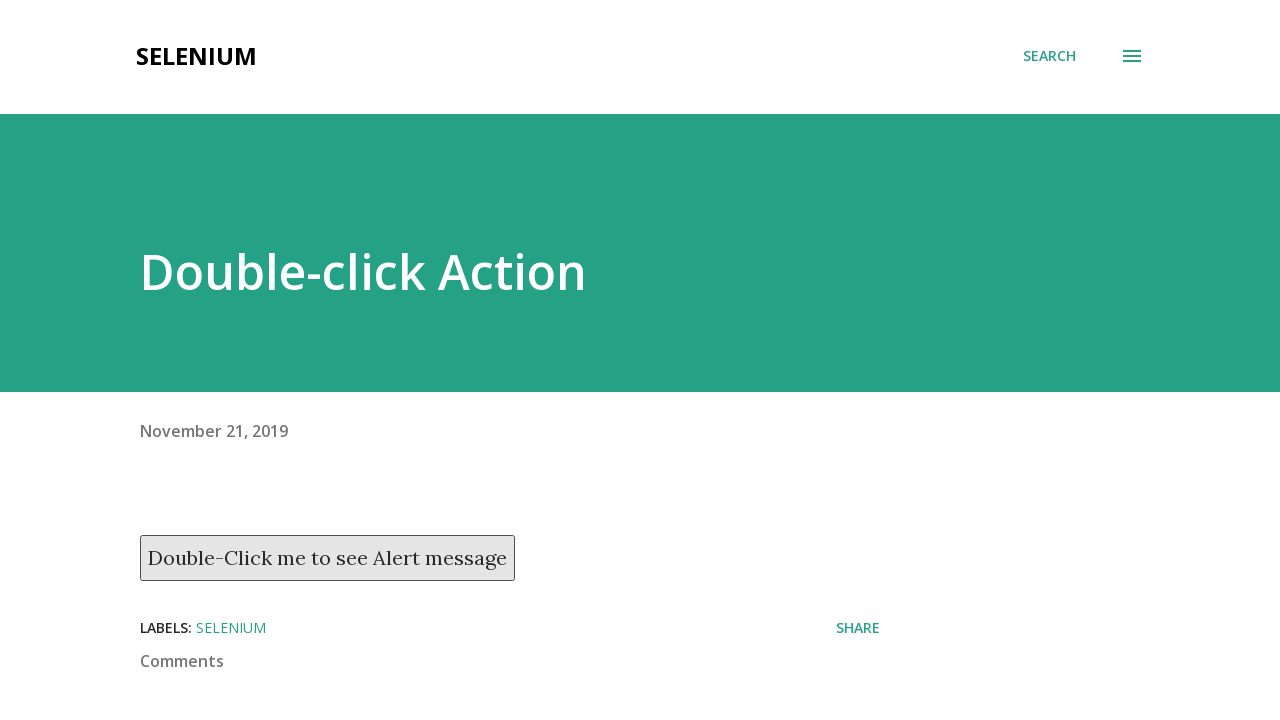

Set up dialog handler to accept alert
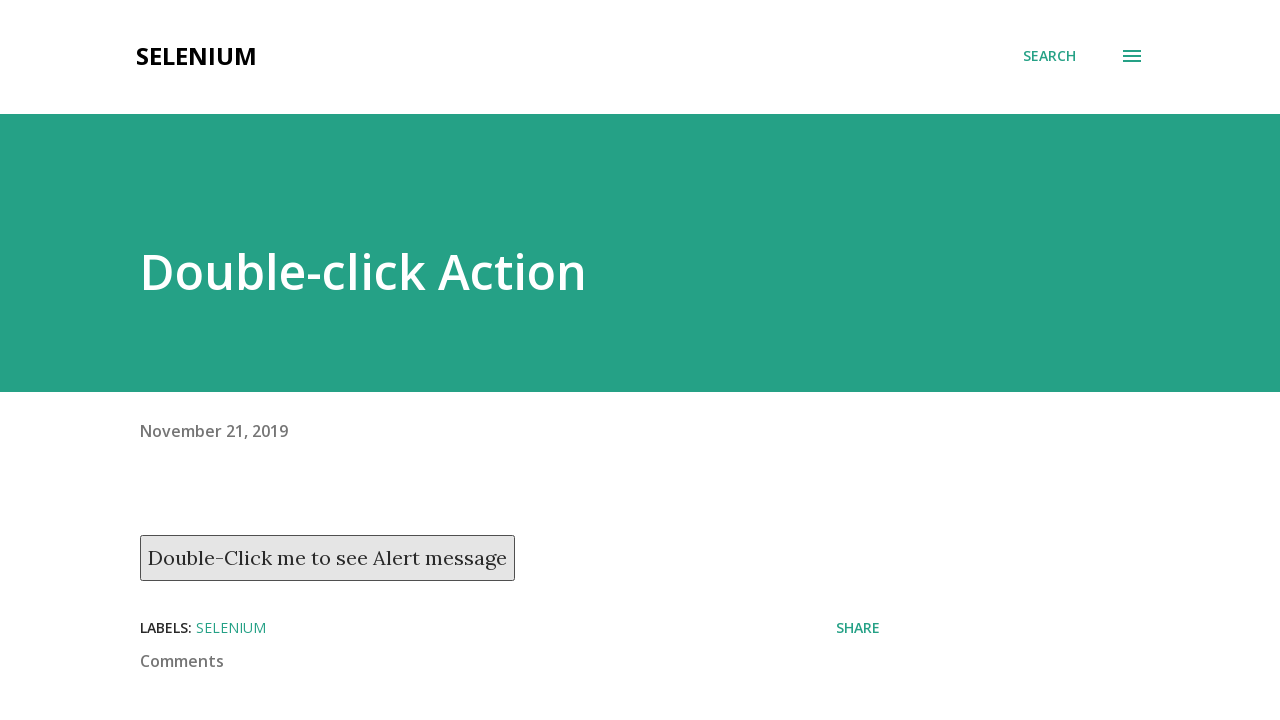

Navigated to right-click test page
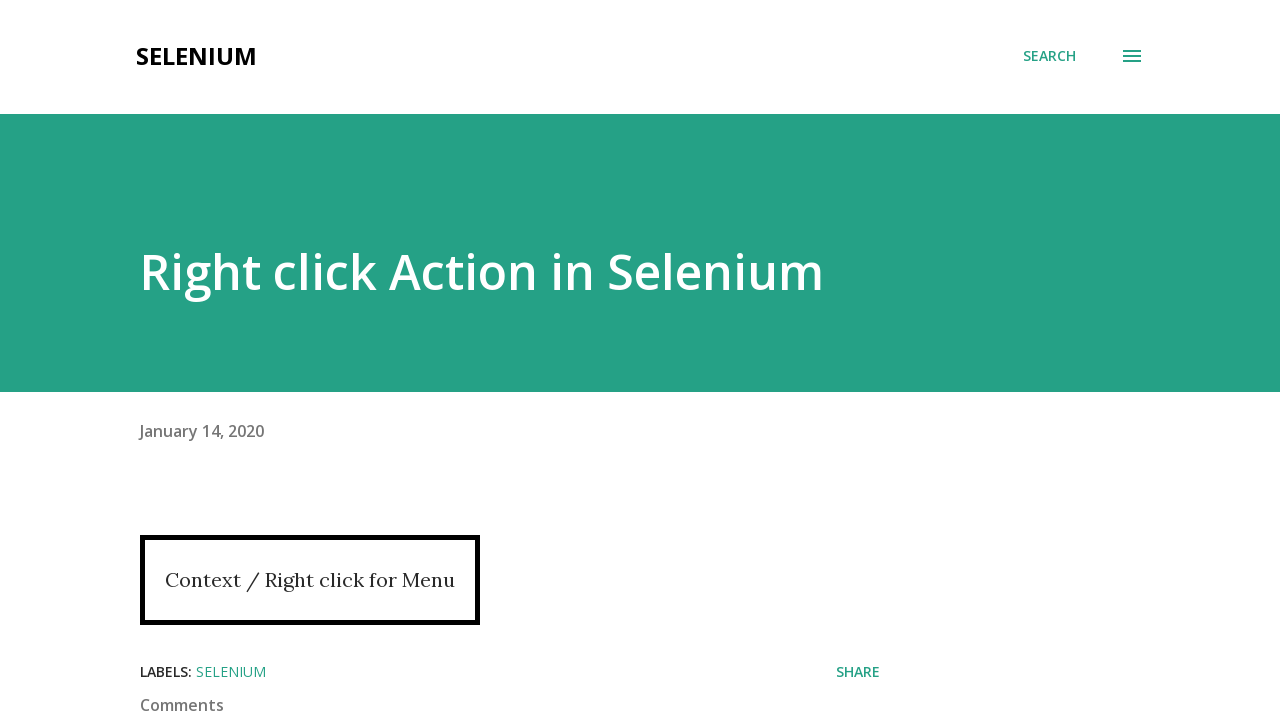

Right-clicked the element to display context menu at (310, 580) on xpath=//div[contains(text(),'Context / Right click for Menu')]
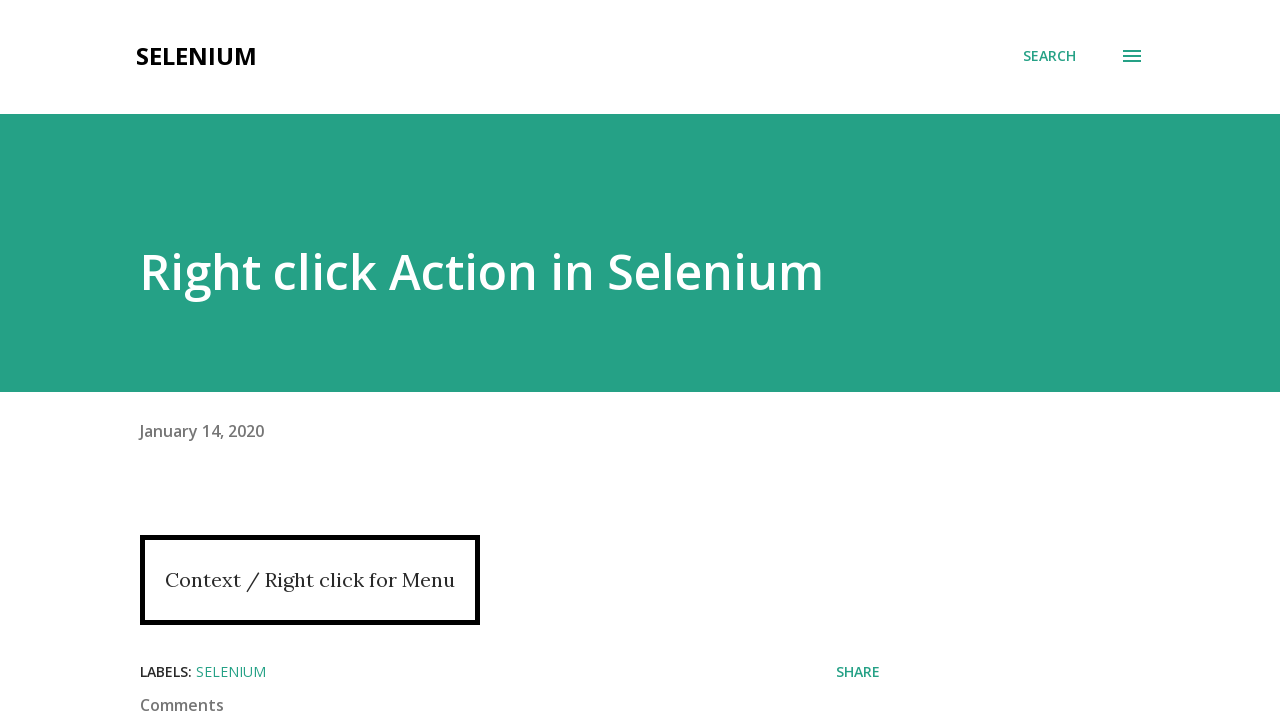

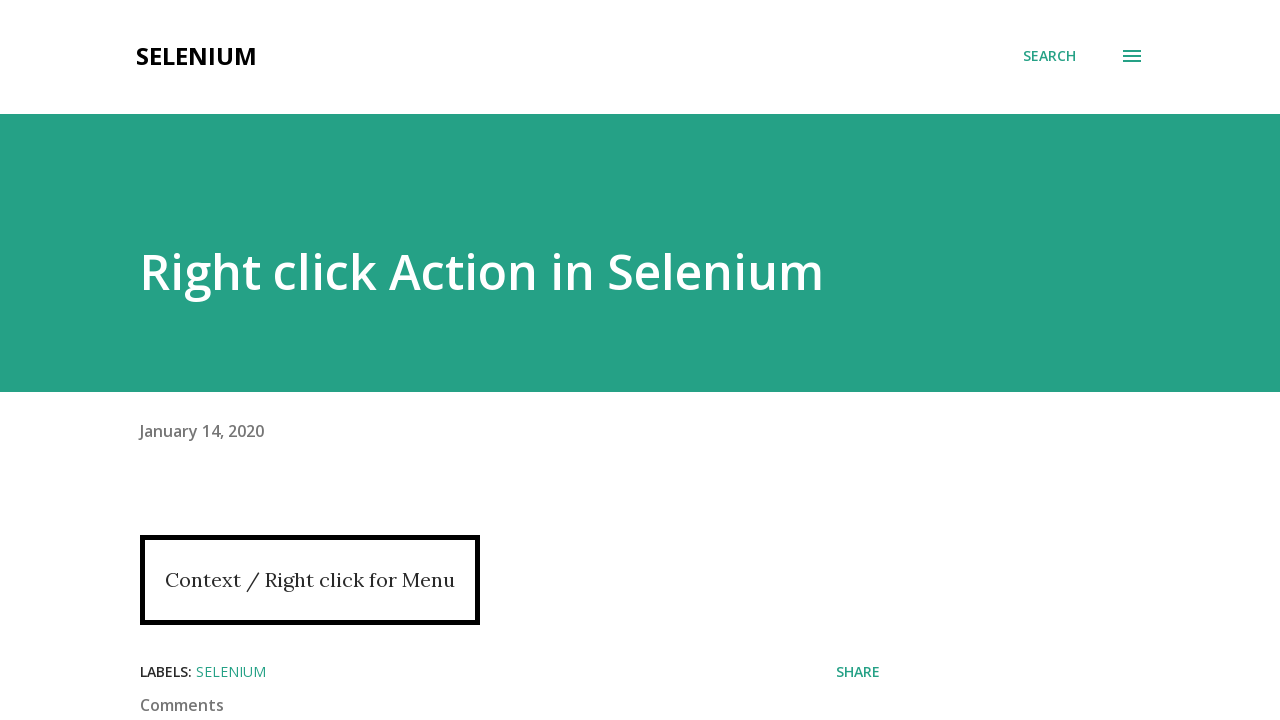